Tests drag and drop functionality within an iframe by dragging an element from source to target location

Starting URL: http://jqueryui.com/droppable/

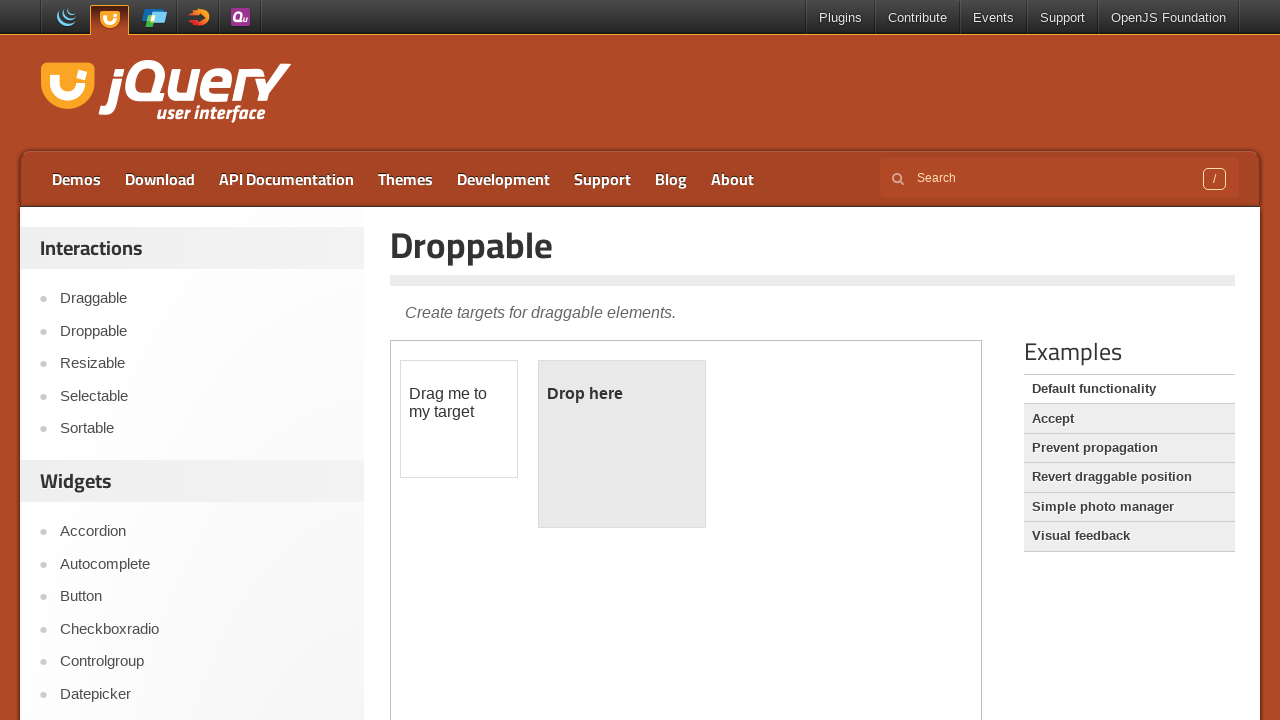

Located the first iframe containing the drag and drop demo
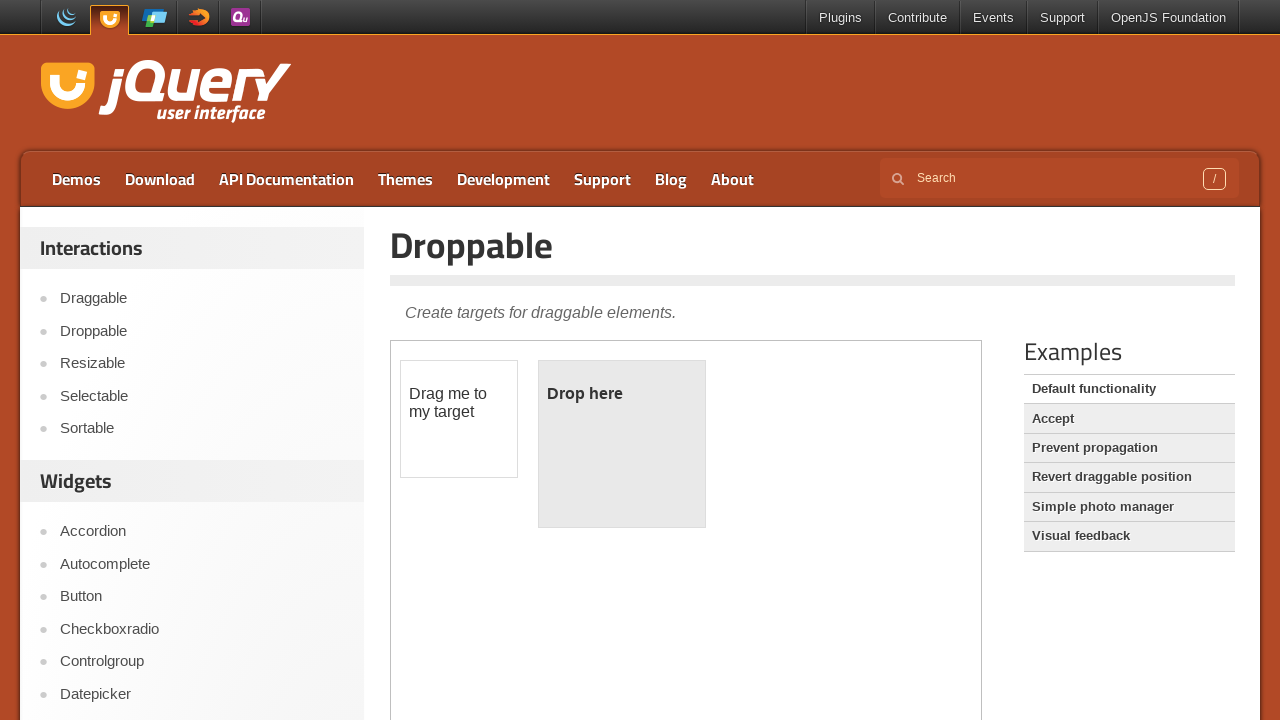

Located the draggable source element (#draggable) within the iframe
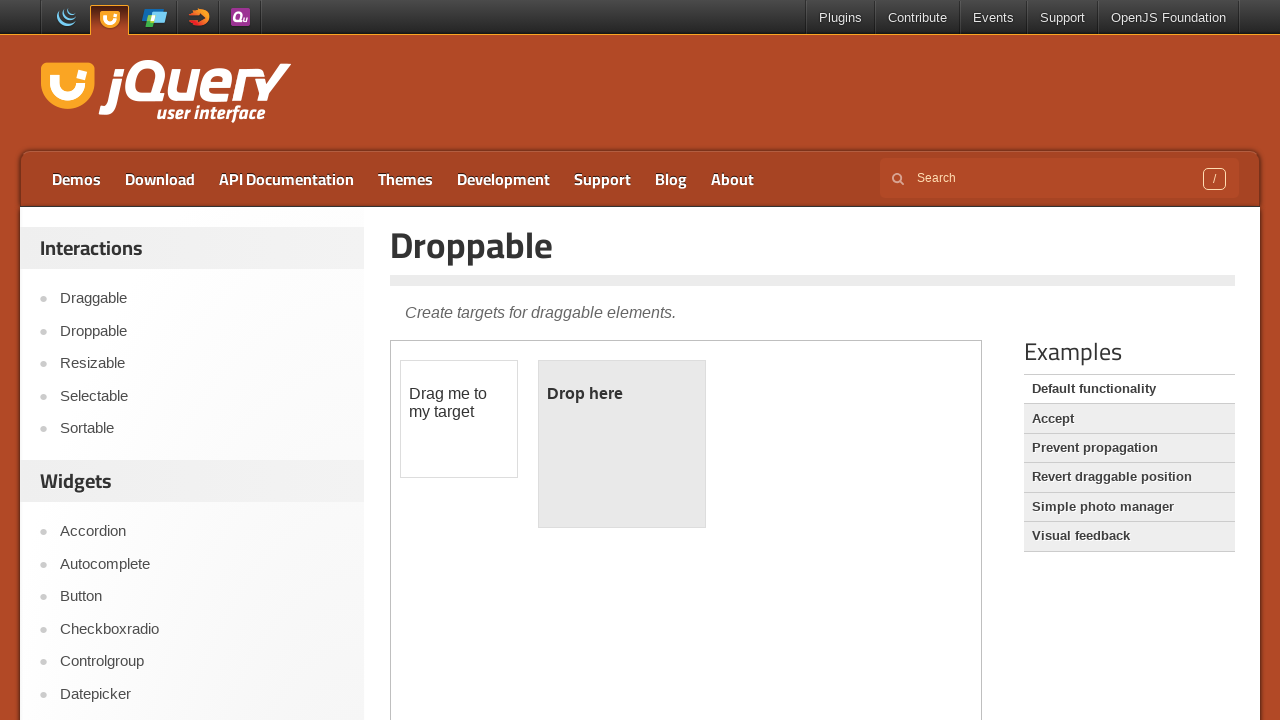

Located the droppable target element (#droppable) within the iframe
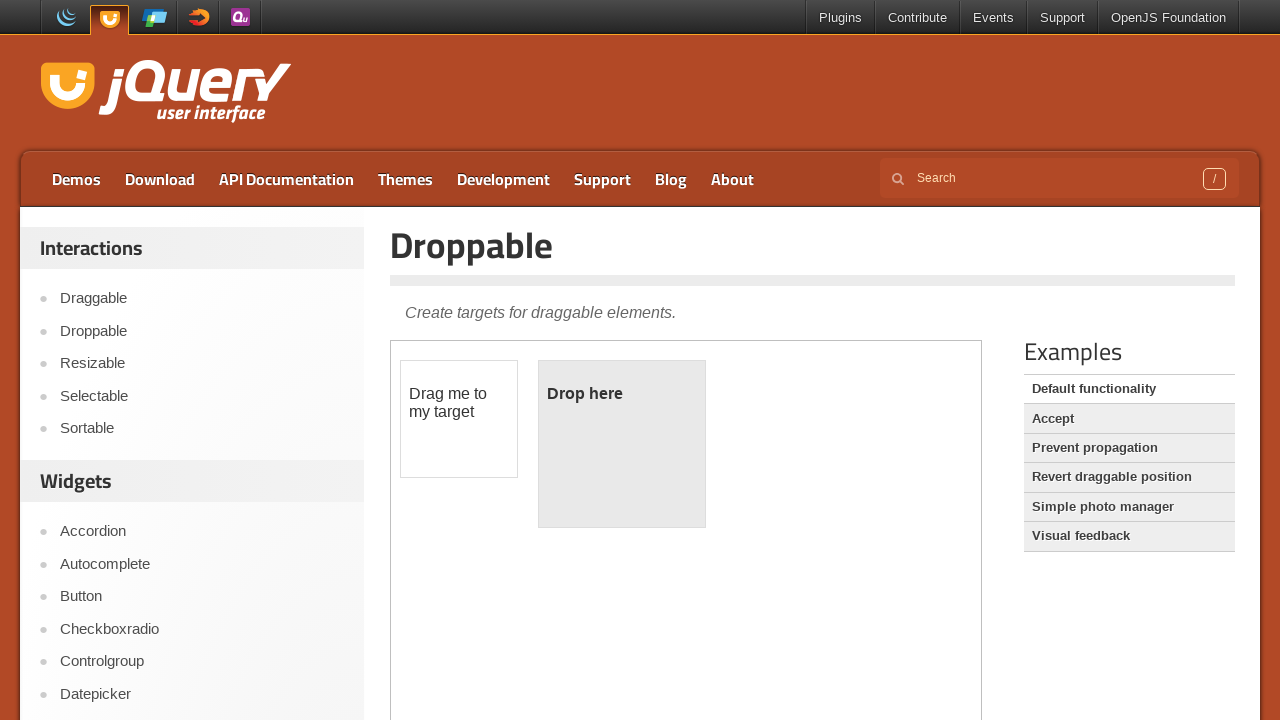

Dragged the source element to the target location, completing the drag and drop operation at (622, 444)
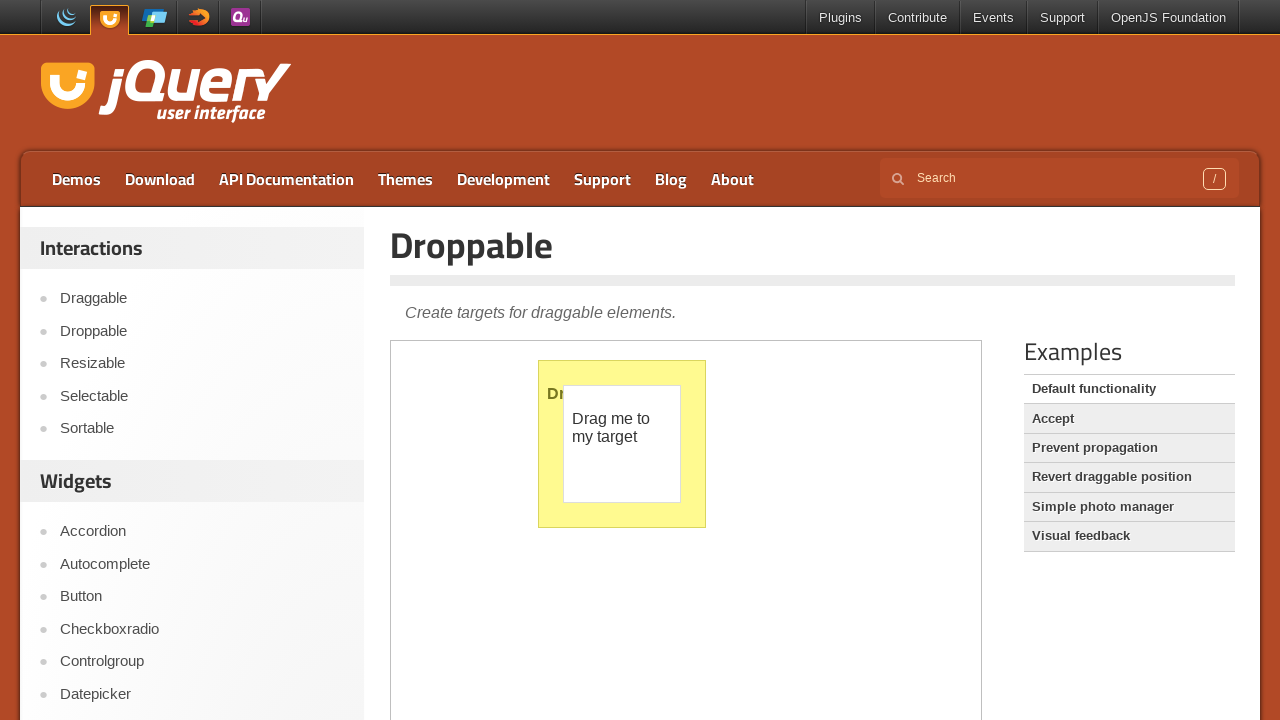

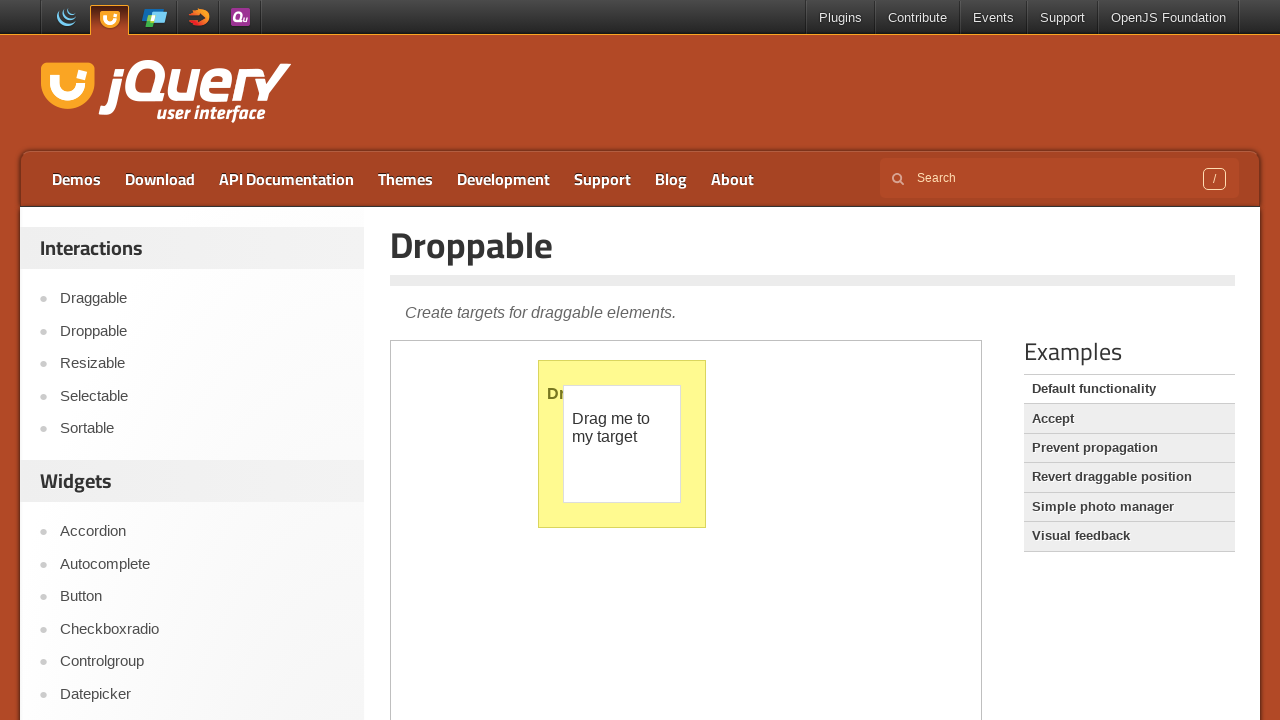